Opens YouTube homepage and maximizes the browser window to verify basic browser automation functionality

Starting URL: https://www.youtube.com

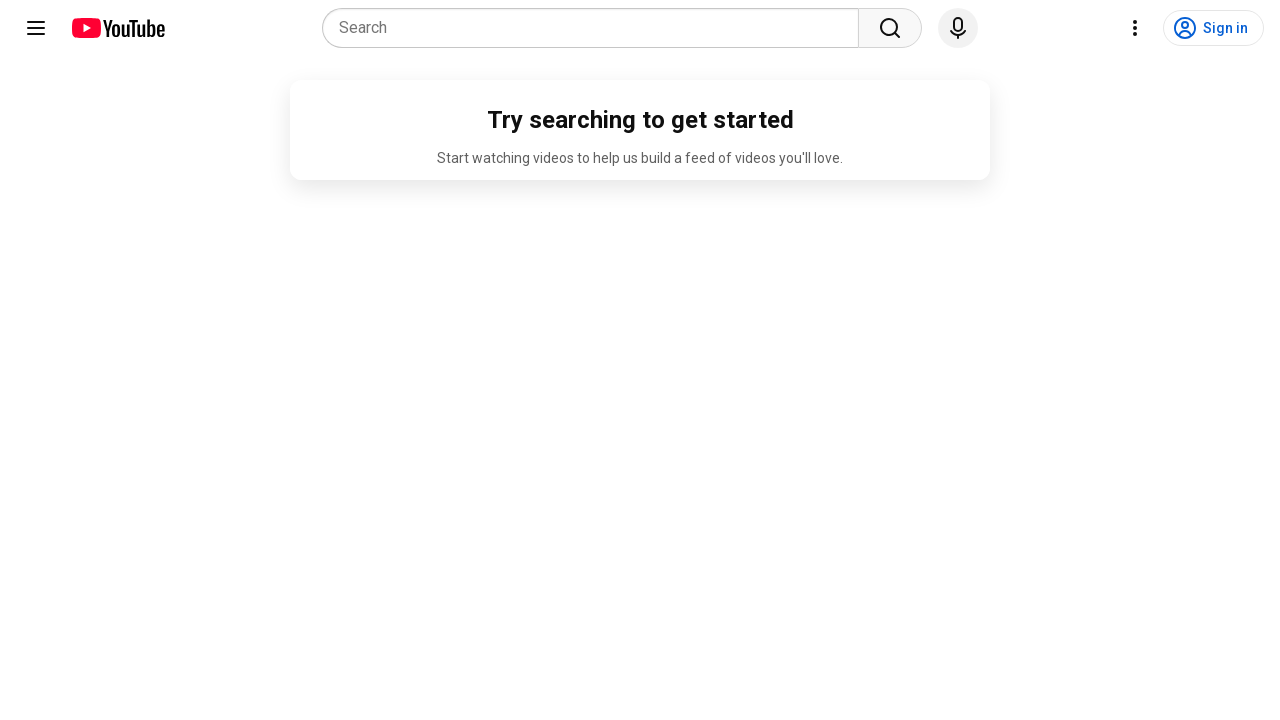

Navigated to YouTube homepage
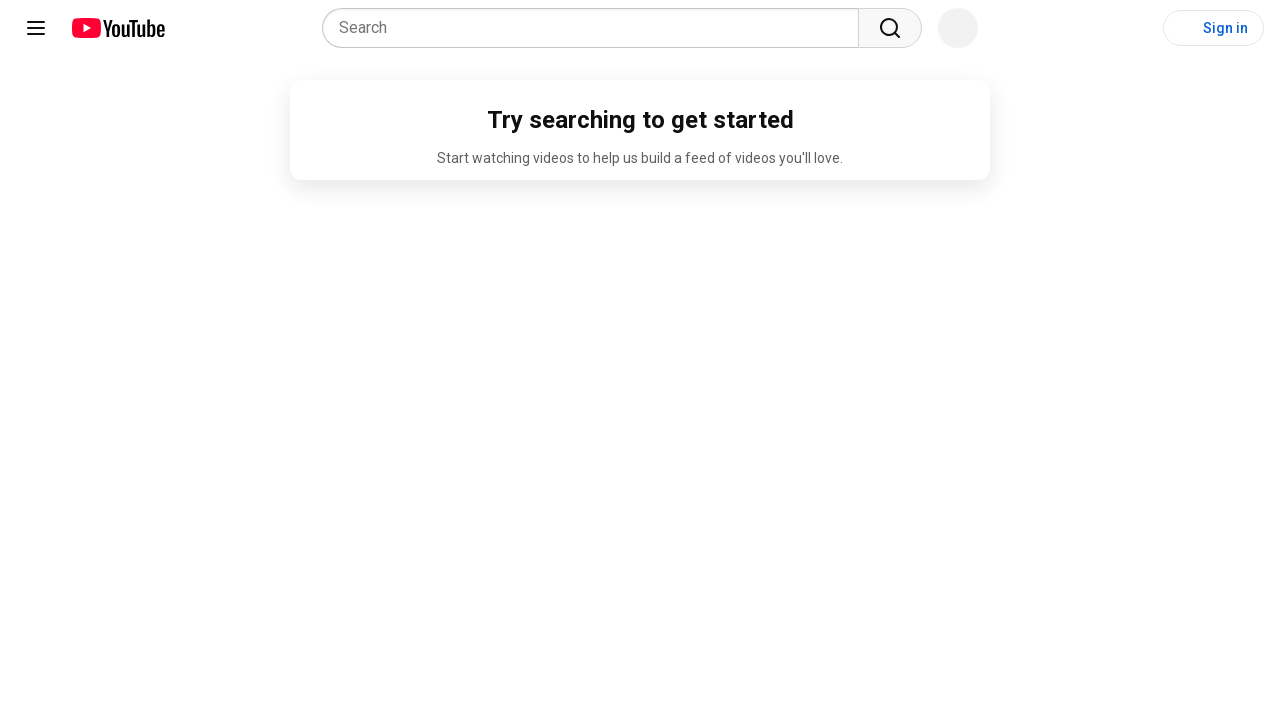

Maximized browser window to 1920x1080
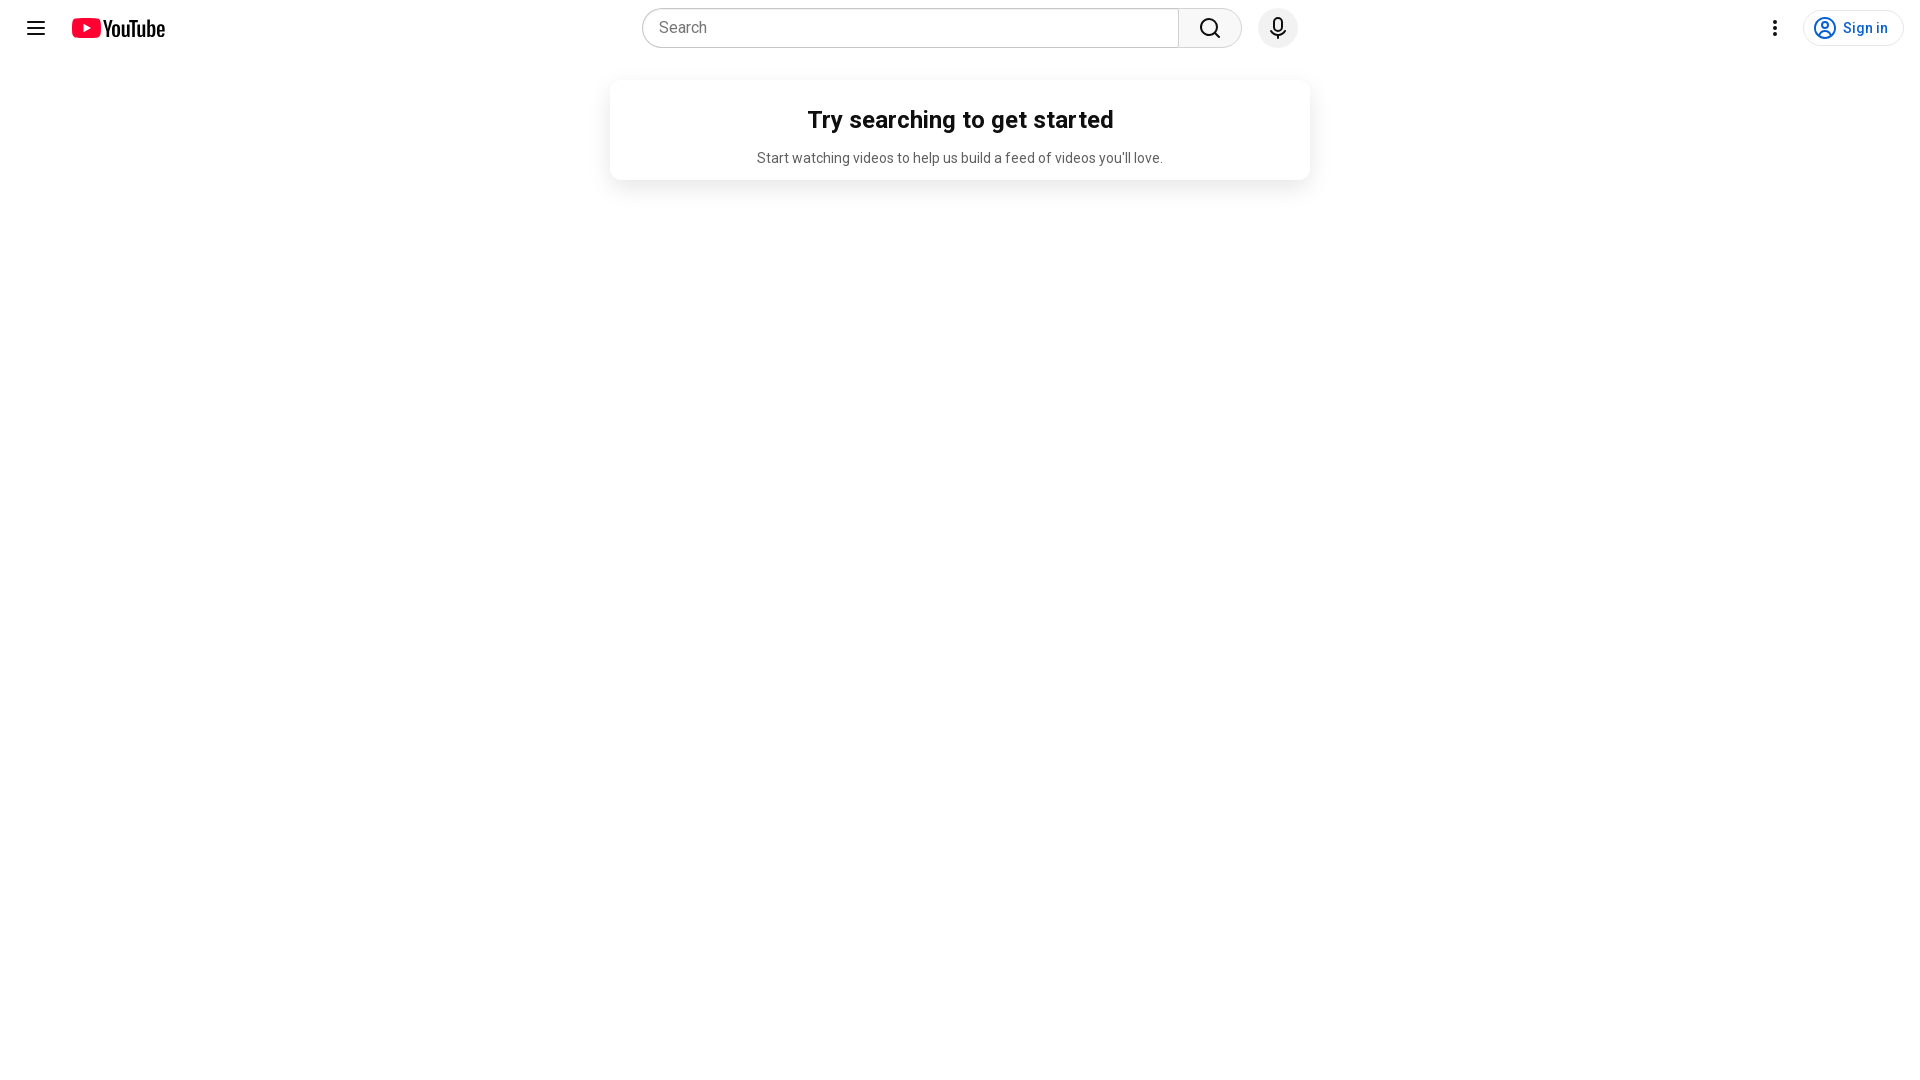

YouTube homepage fully loaded and DOM content ready
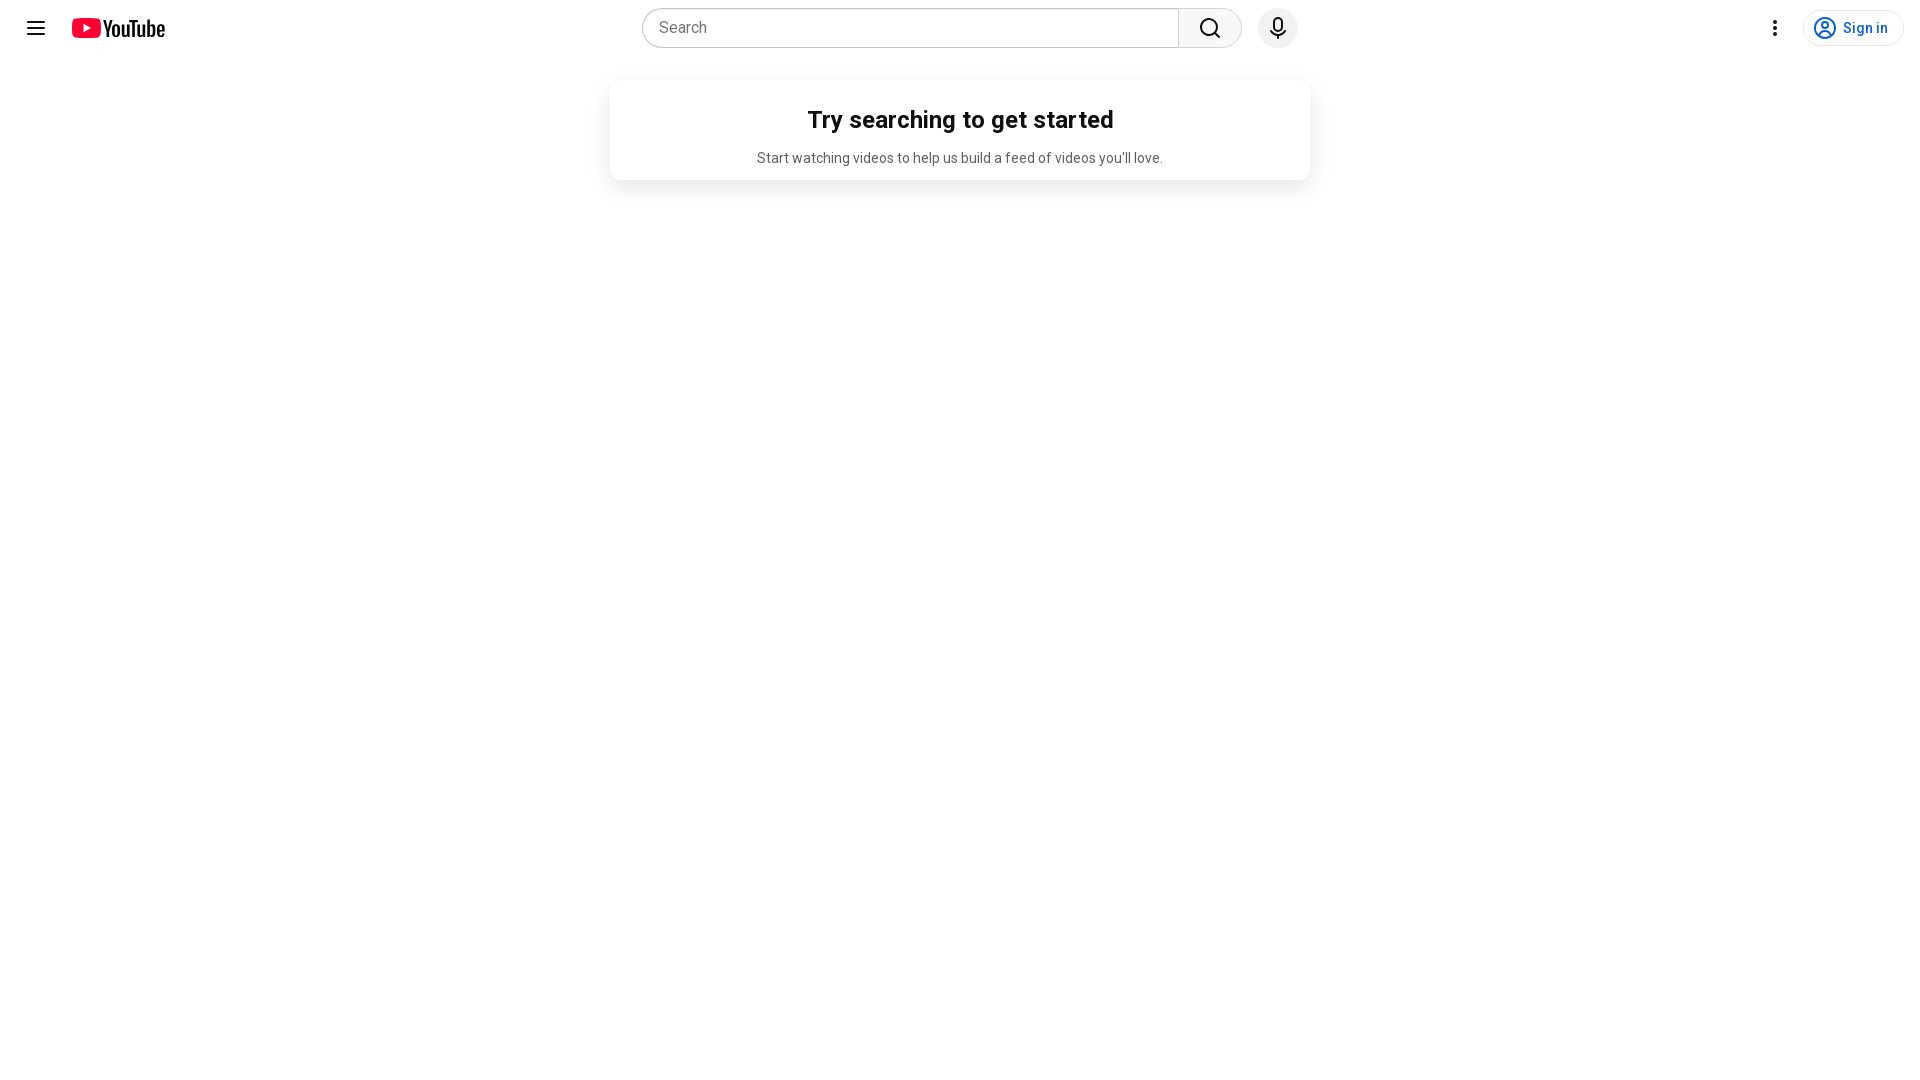

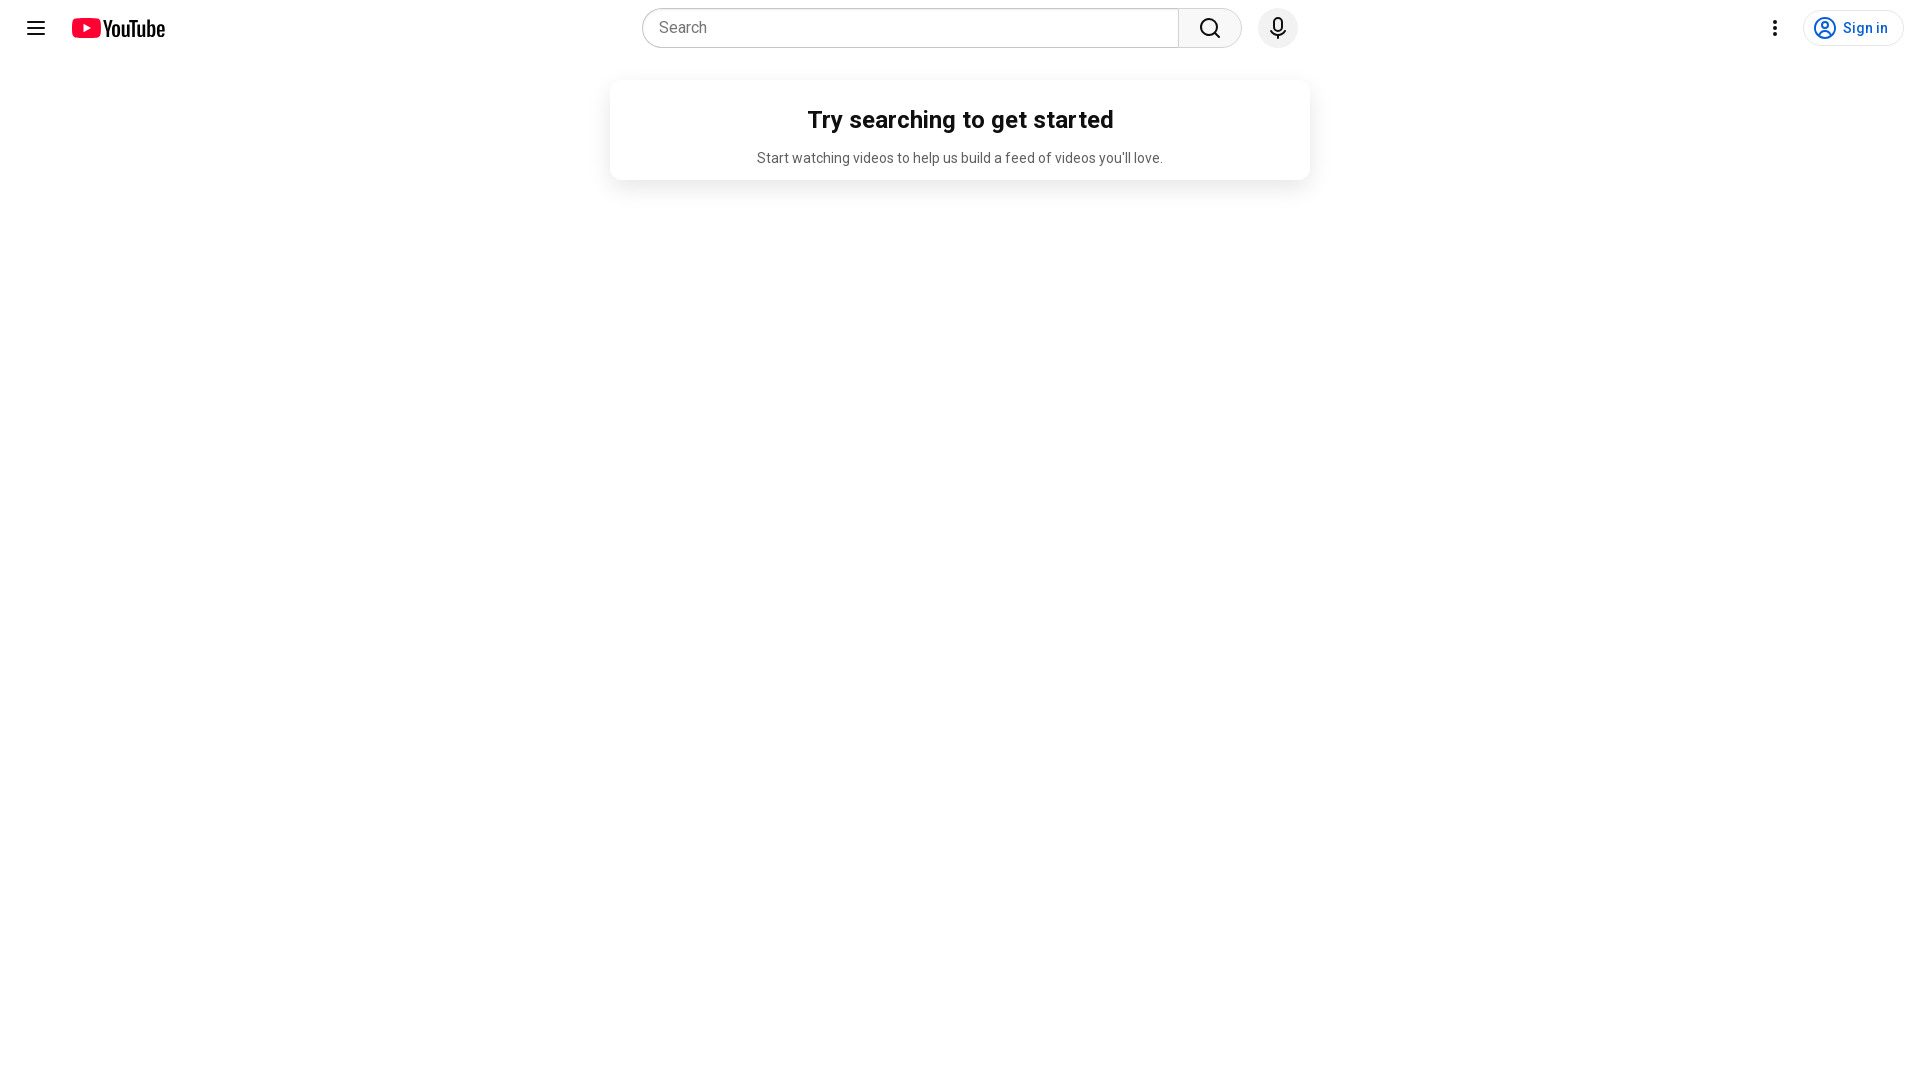